Tests combined input actions on a painting website by performing mouse movements to draw and keyboard actions to interact with the interface

Starting URL: https://kleki.com/

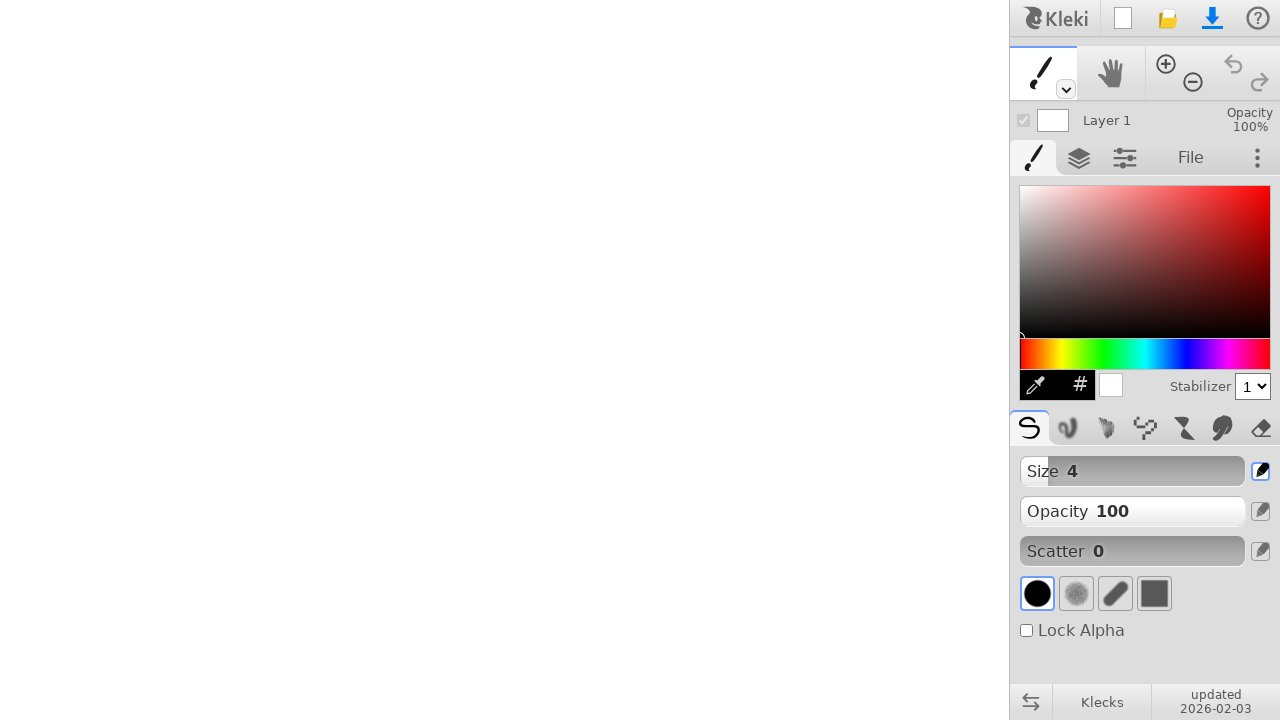

Waited 3 seconds for painting website to load
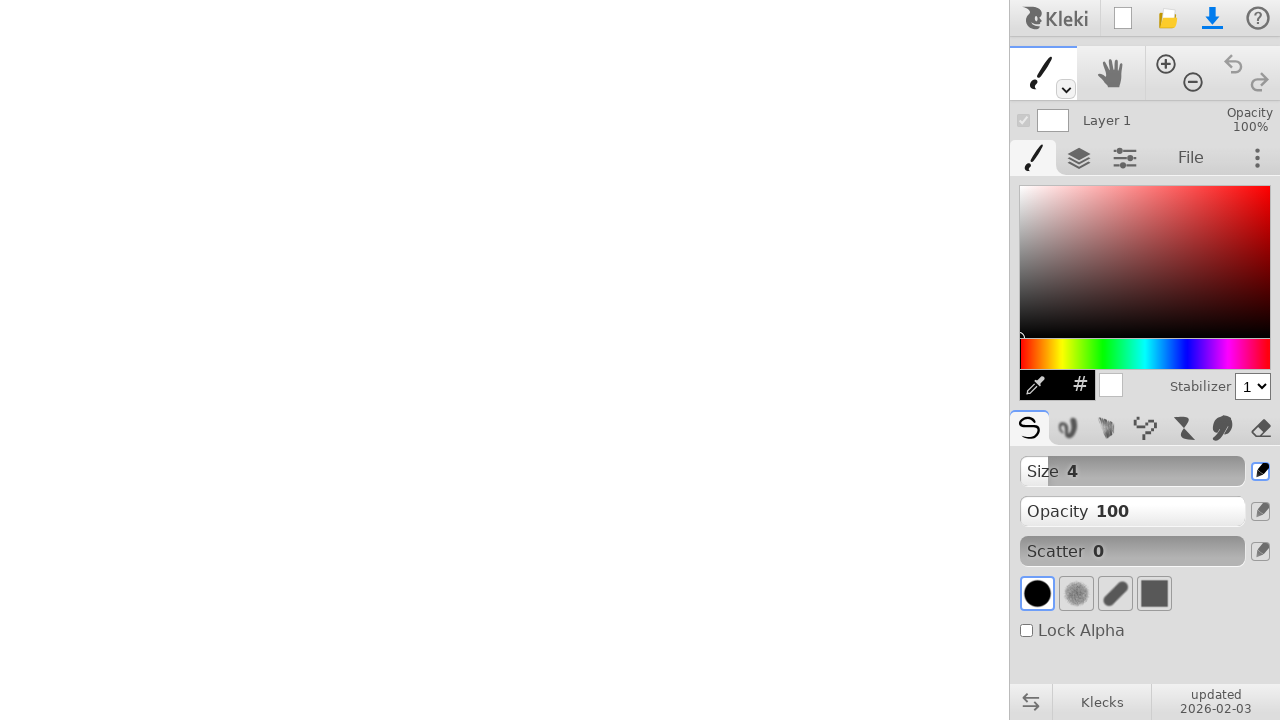

Moved mouse to position (300, 300) at (300, 300)
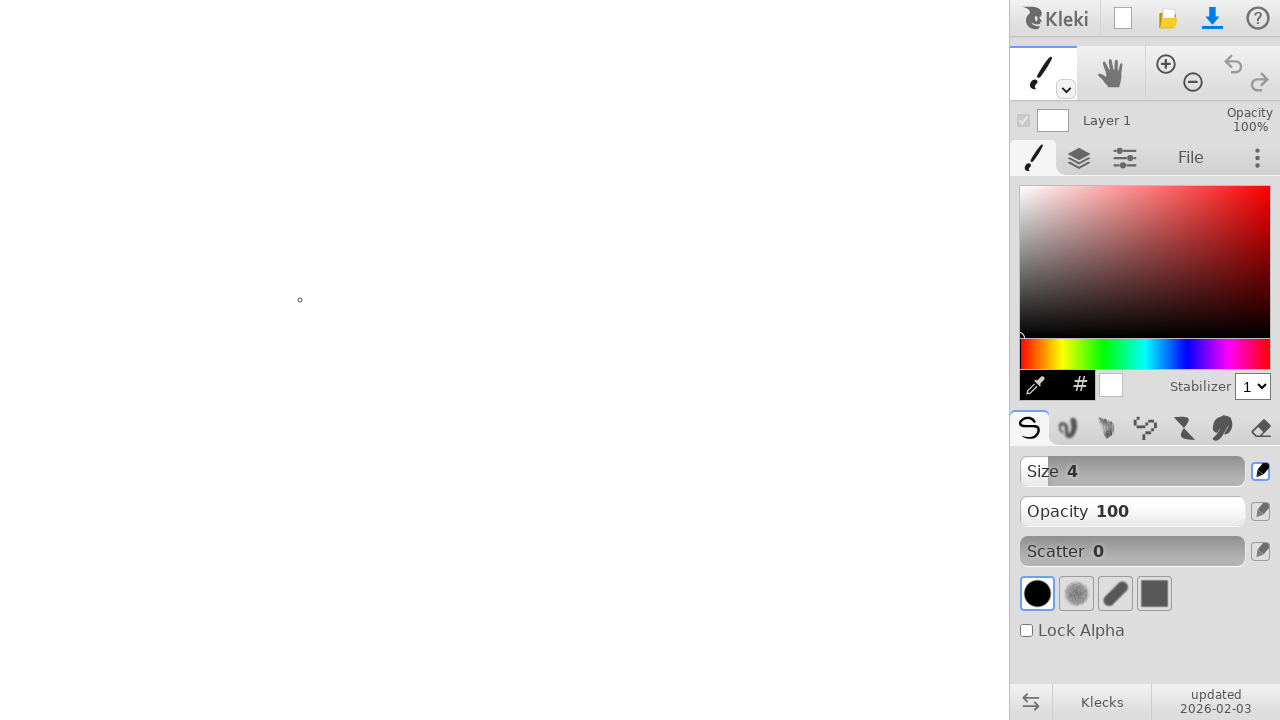

Pressed mouse button down at (300, 300)
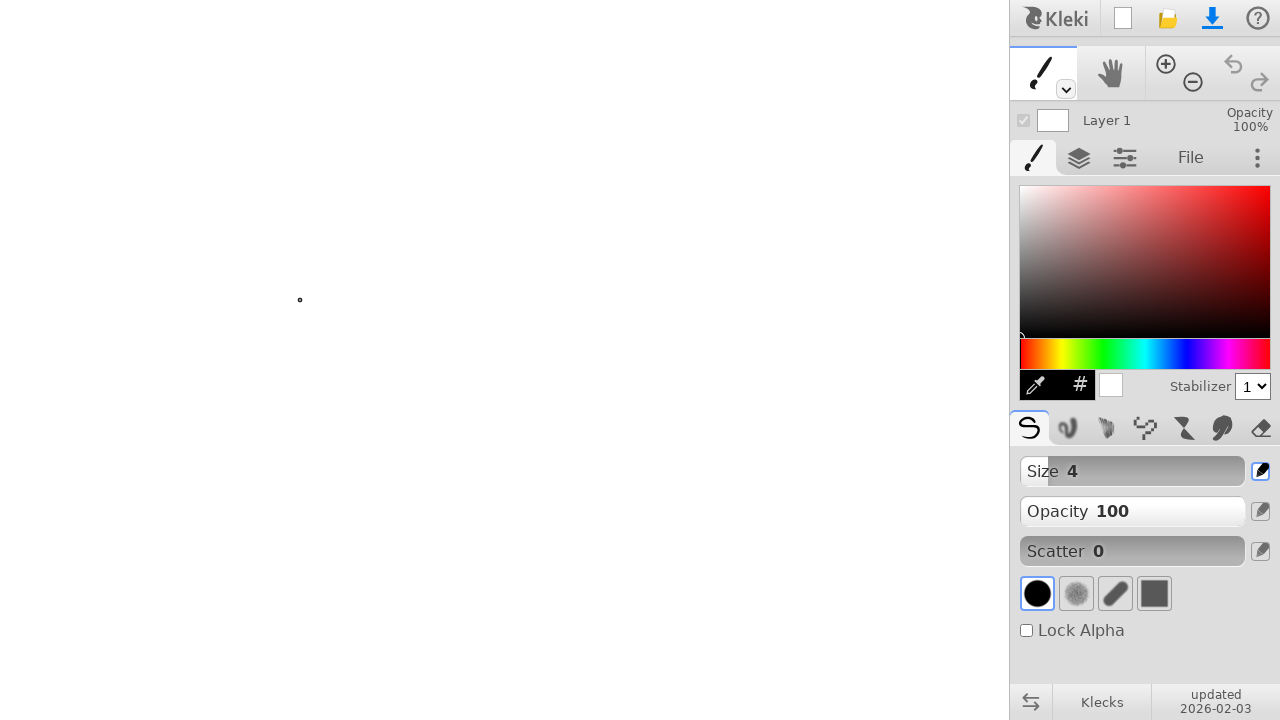

Dragged mouse from (300, 300) to (400, 400) with 50 steps to draw at (400, 400)
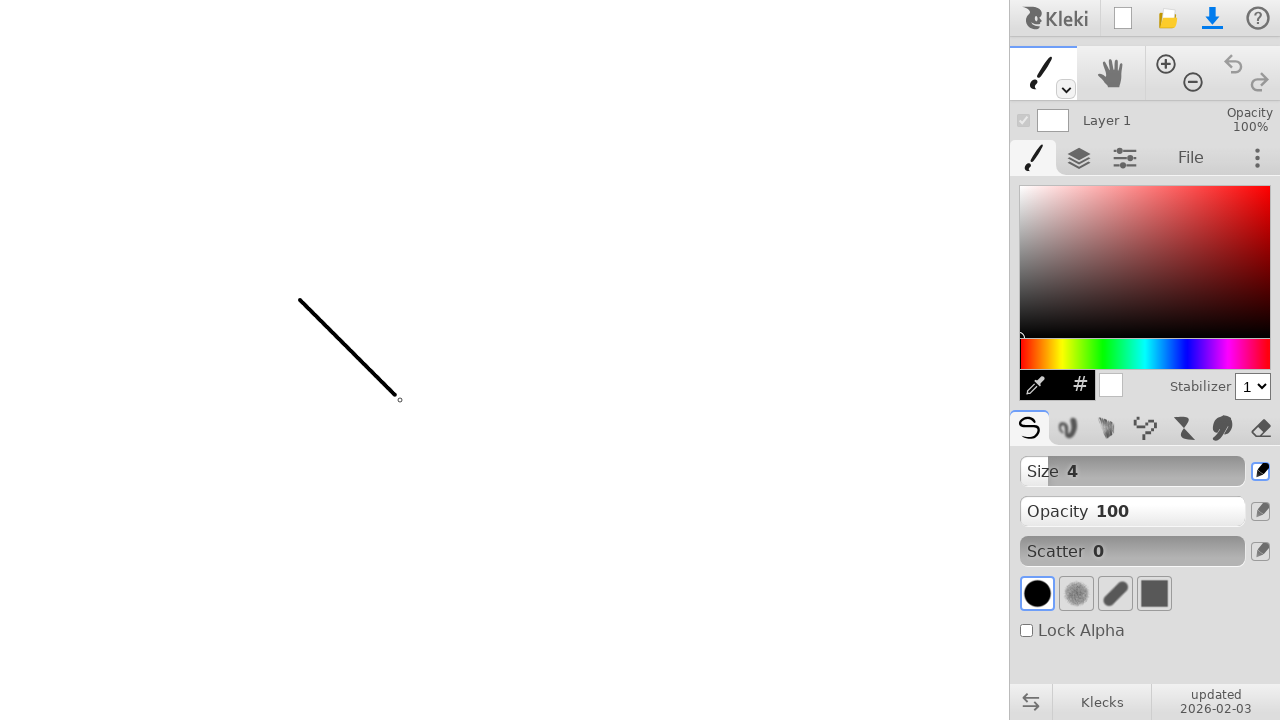

Released mouse button to complete drawing stroke at (400, 400)
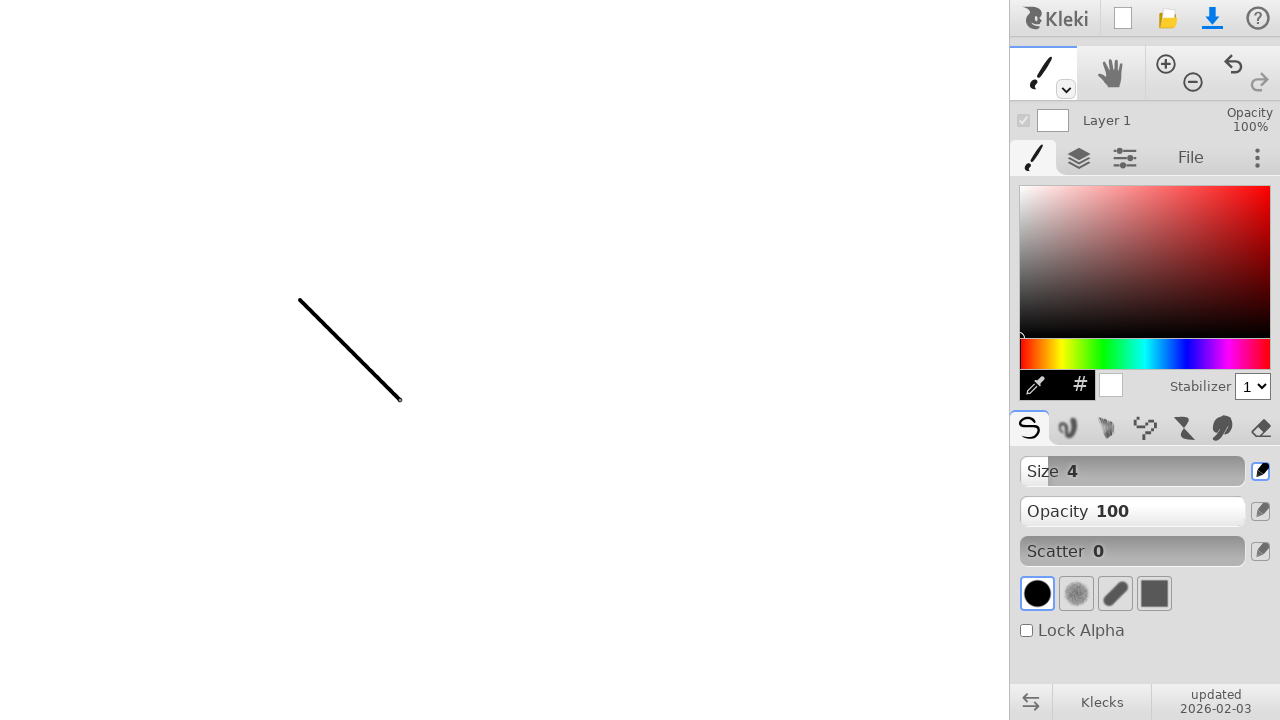

Pressed 'U' key for undo or tool selection
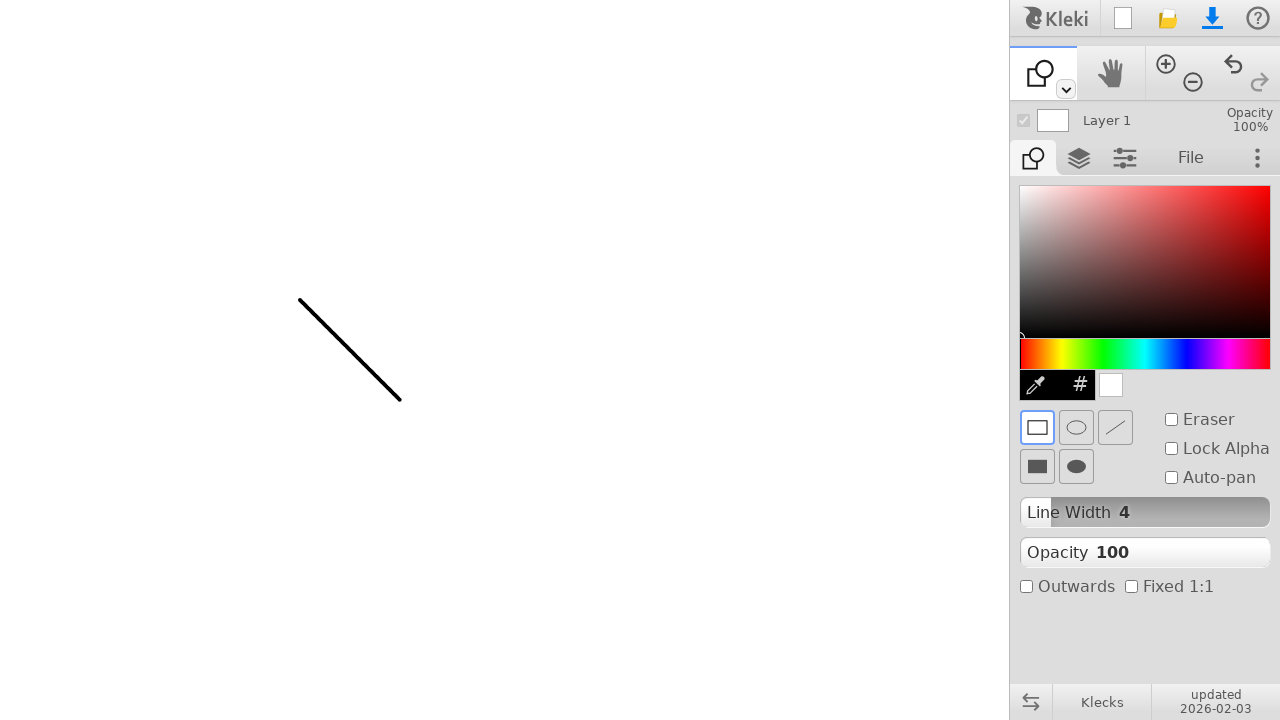

Waited 3 seconds for undo action to take effect
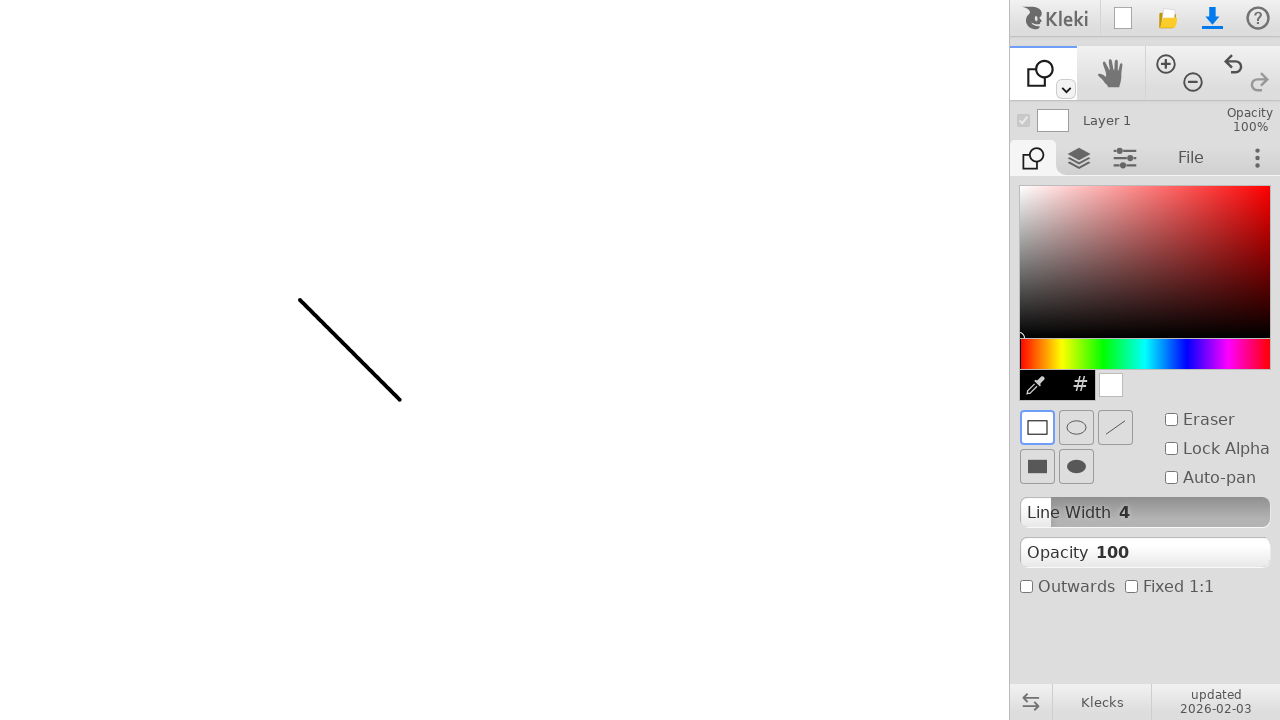

Moved mouse to position (300, 300) for second drawing at (300, 300)
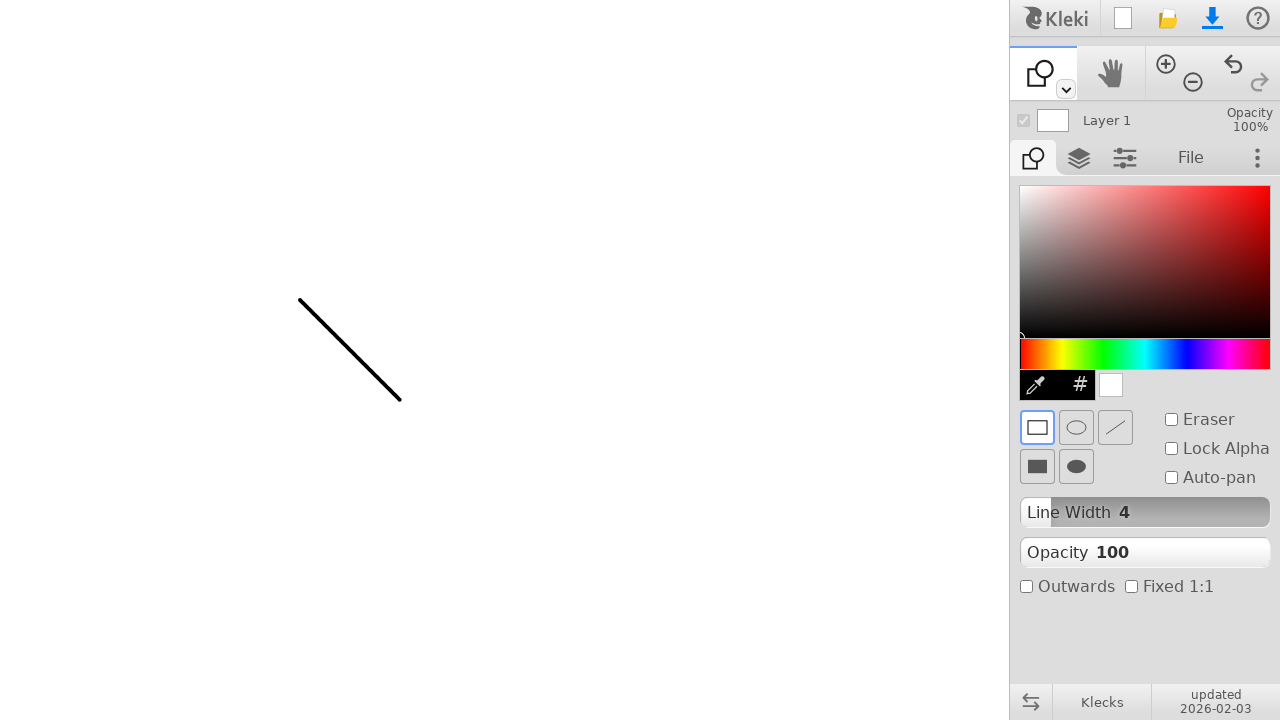

Pressed mouse button down for second drawing stroke at (300, 300)
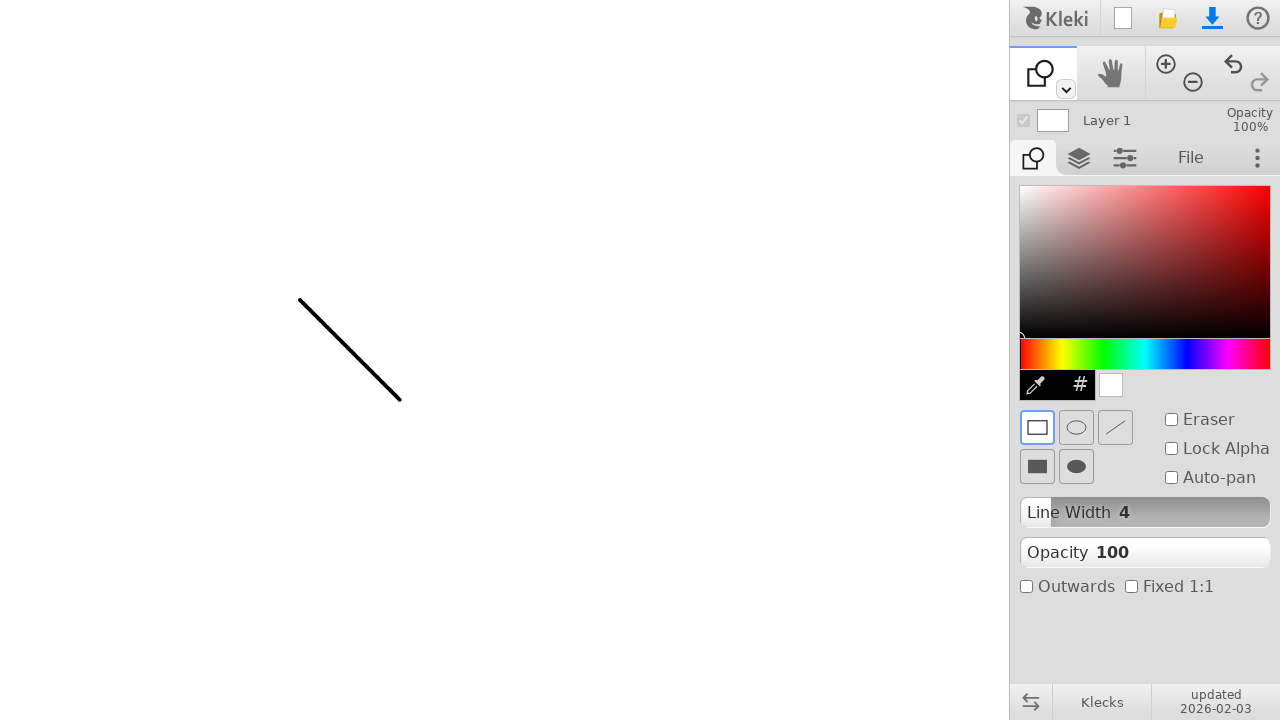

Dragged mouse from (300, 300) to (400, 400) with 50 steps for second drawing stroke at (400, 400)
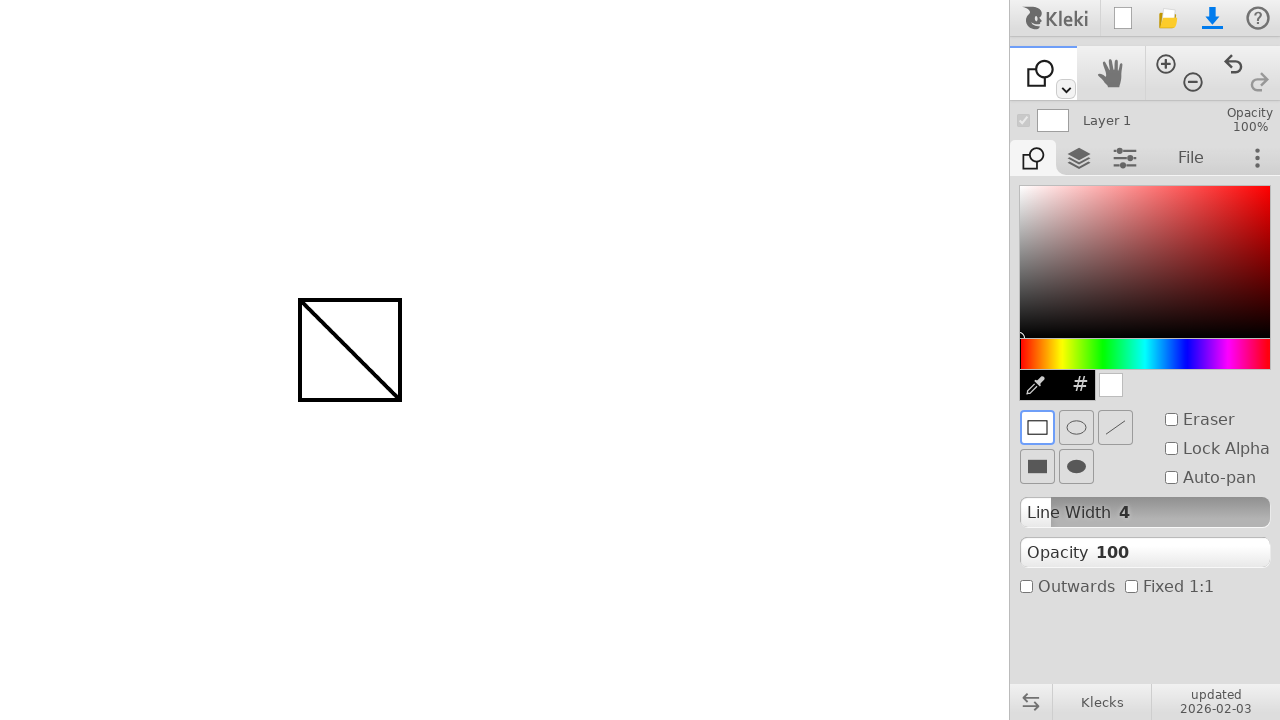

Released mouse button to complete second drawing stroke at (400, 400)
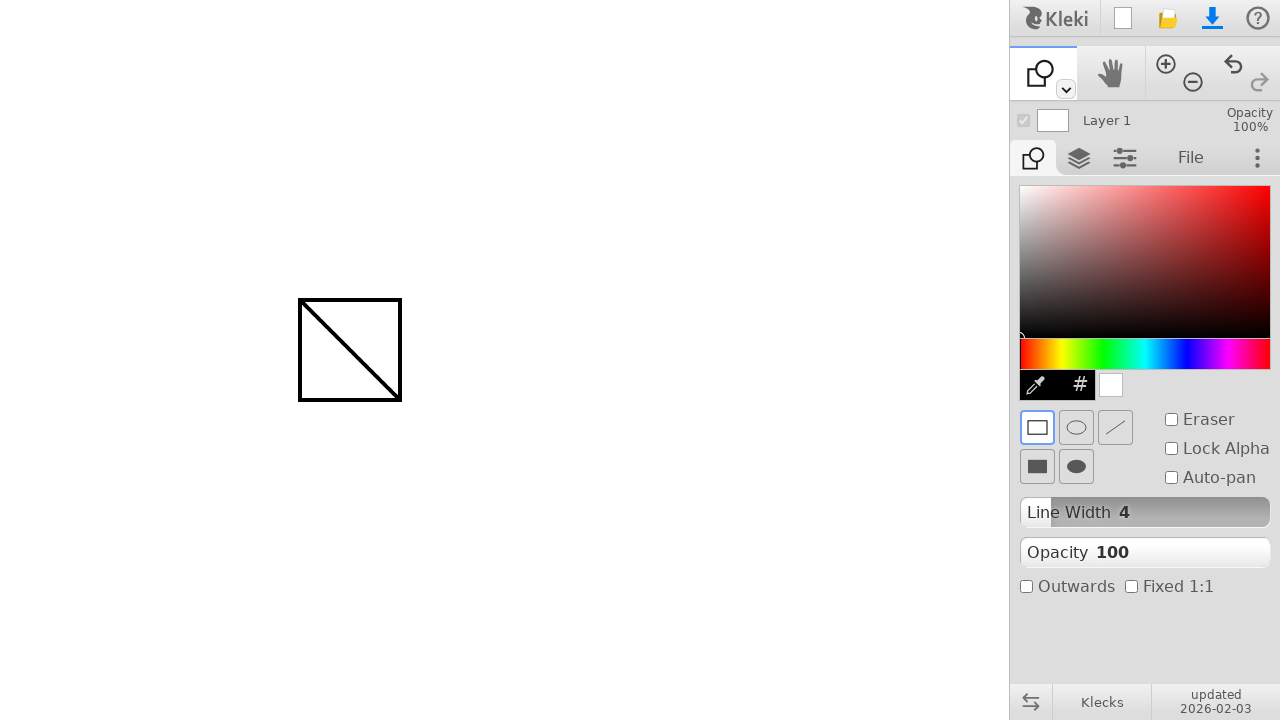

Waited 3 seconds to view the final painting result
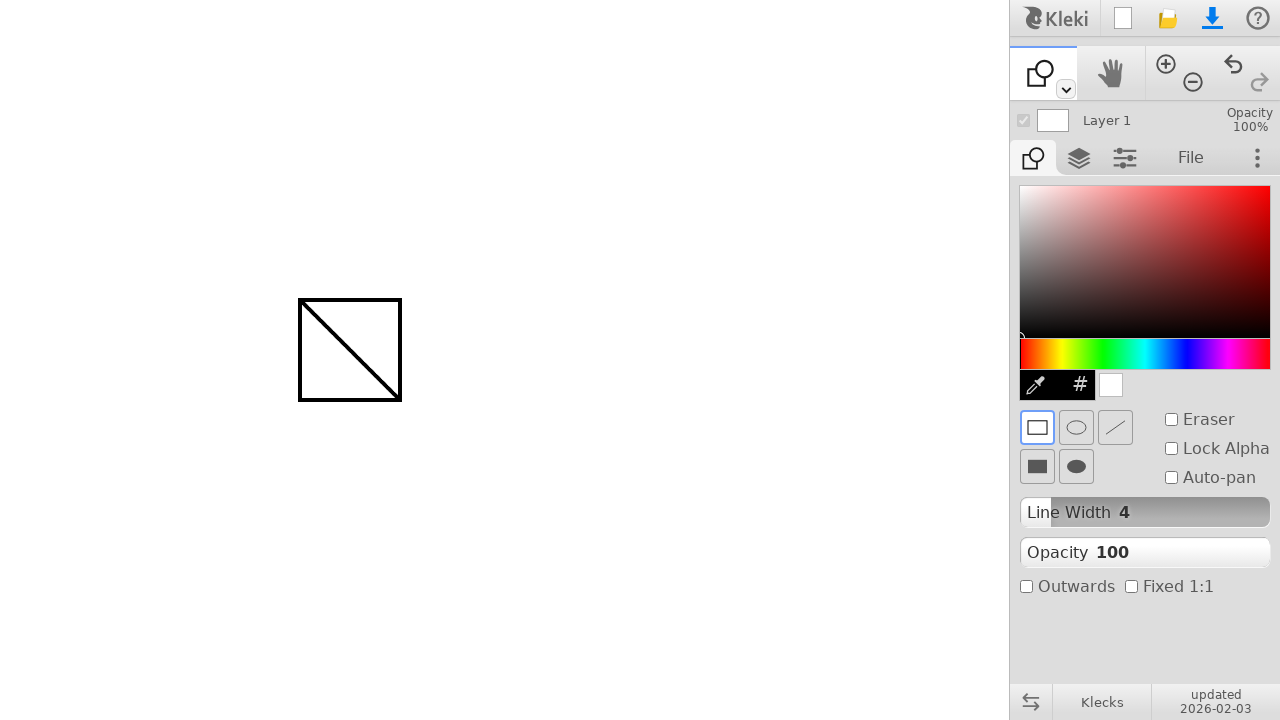

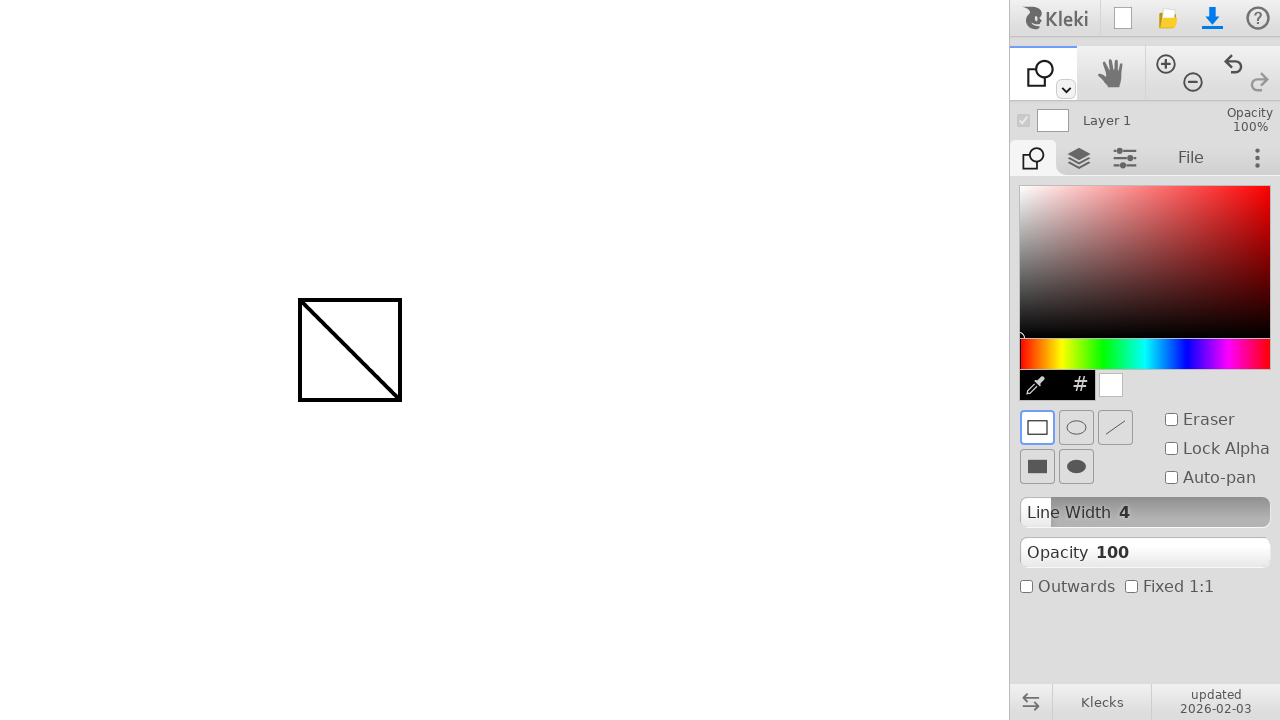